Navigates through paginated table pages to find and interact with a specific row containing "Archy J"

Starting URL: http://syntaxprojects.com/table-pagination-demo.php

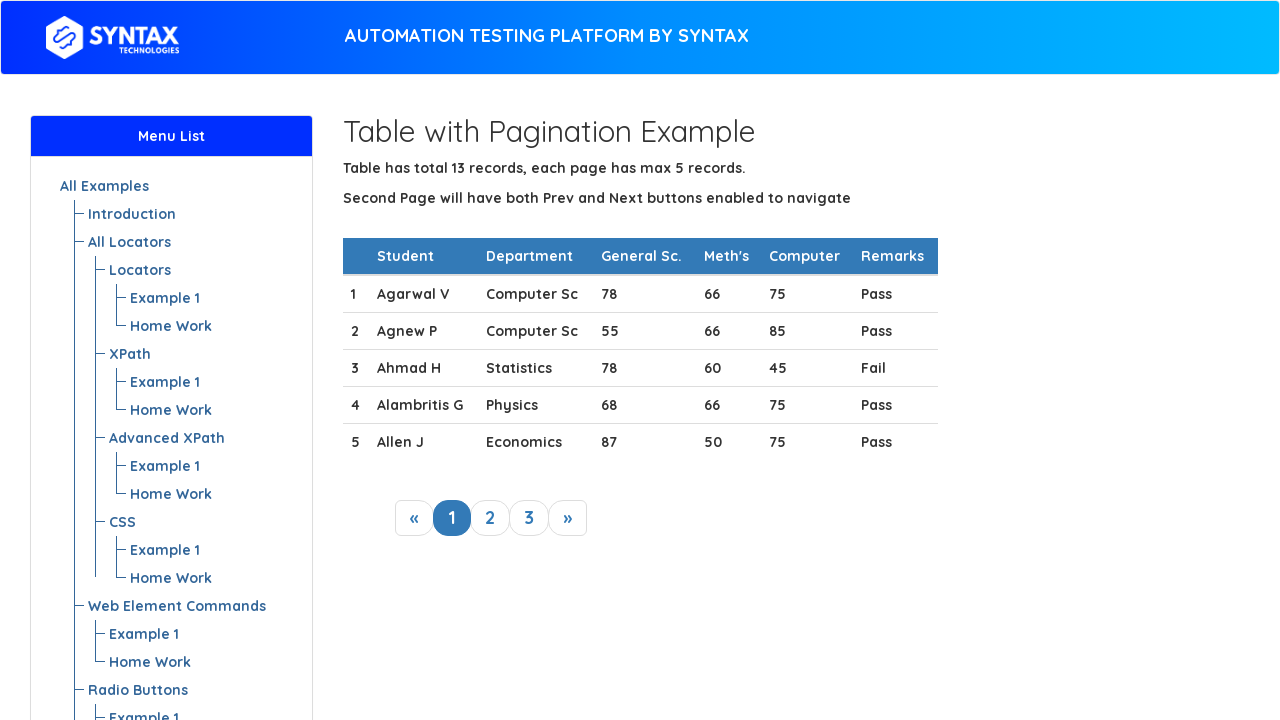

Located all table rows in pagination table
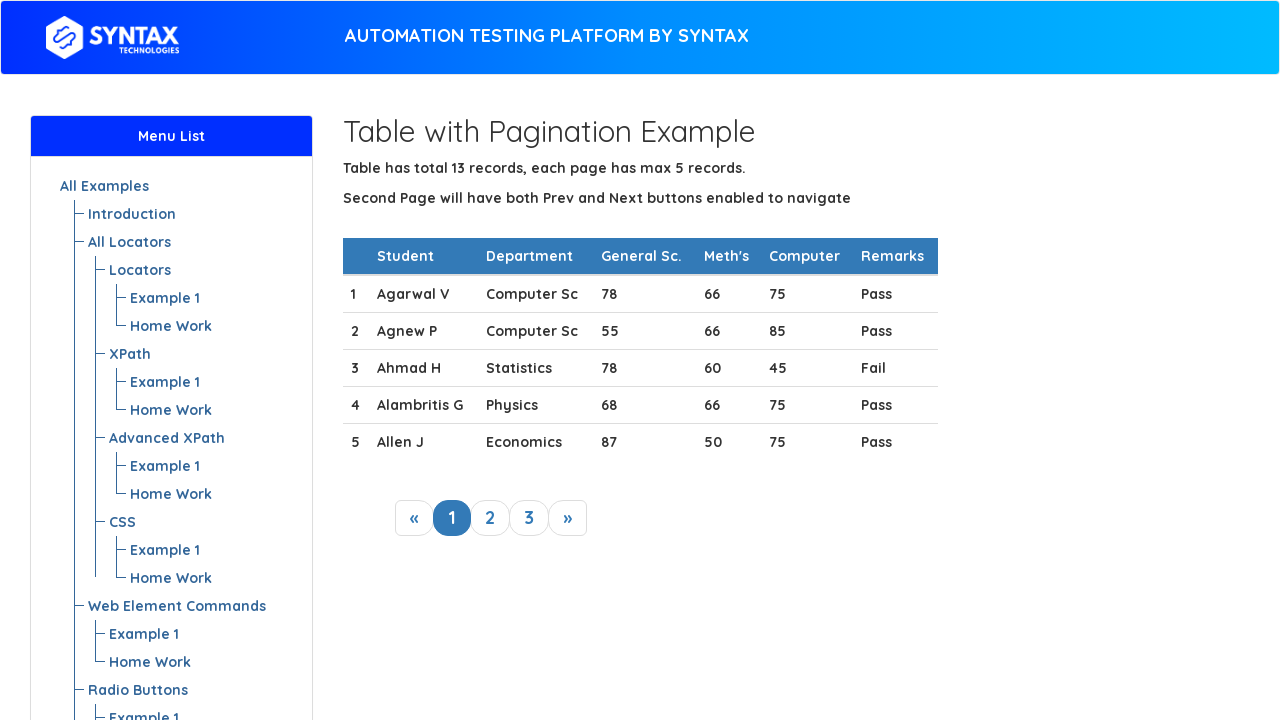

Located next pagination button
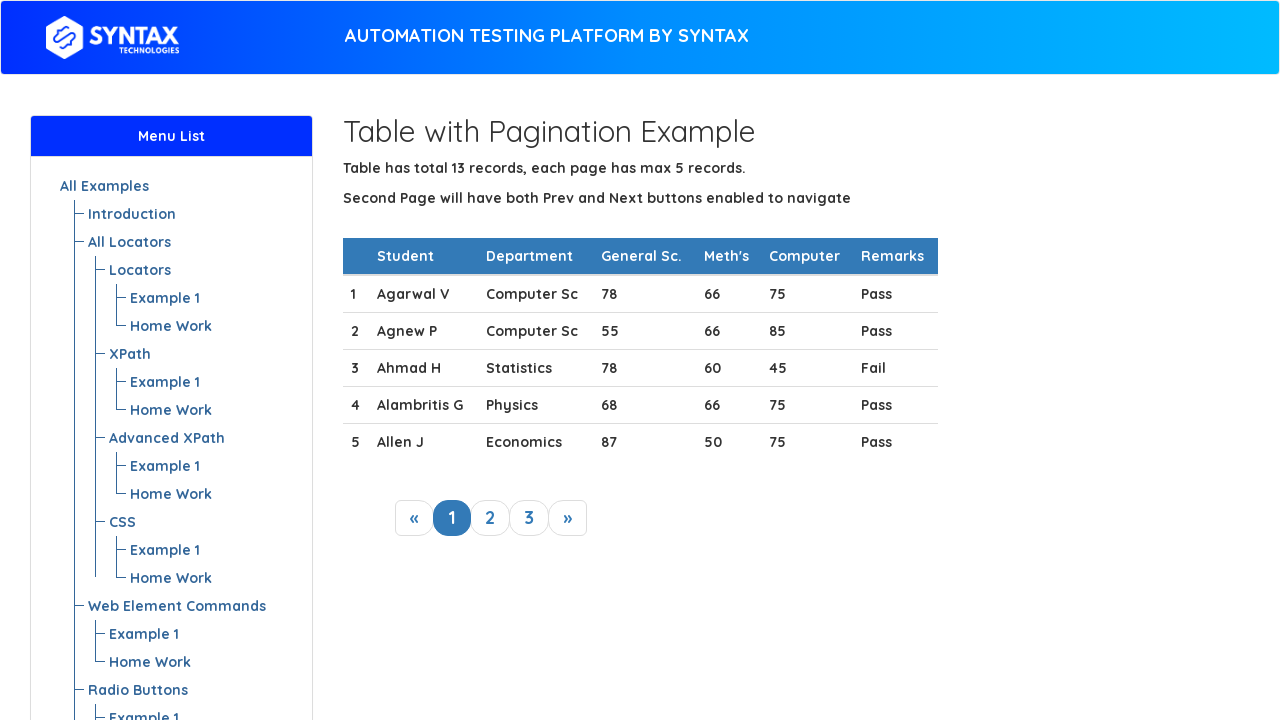

Counted 5 rows on page 1
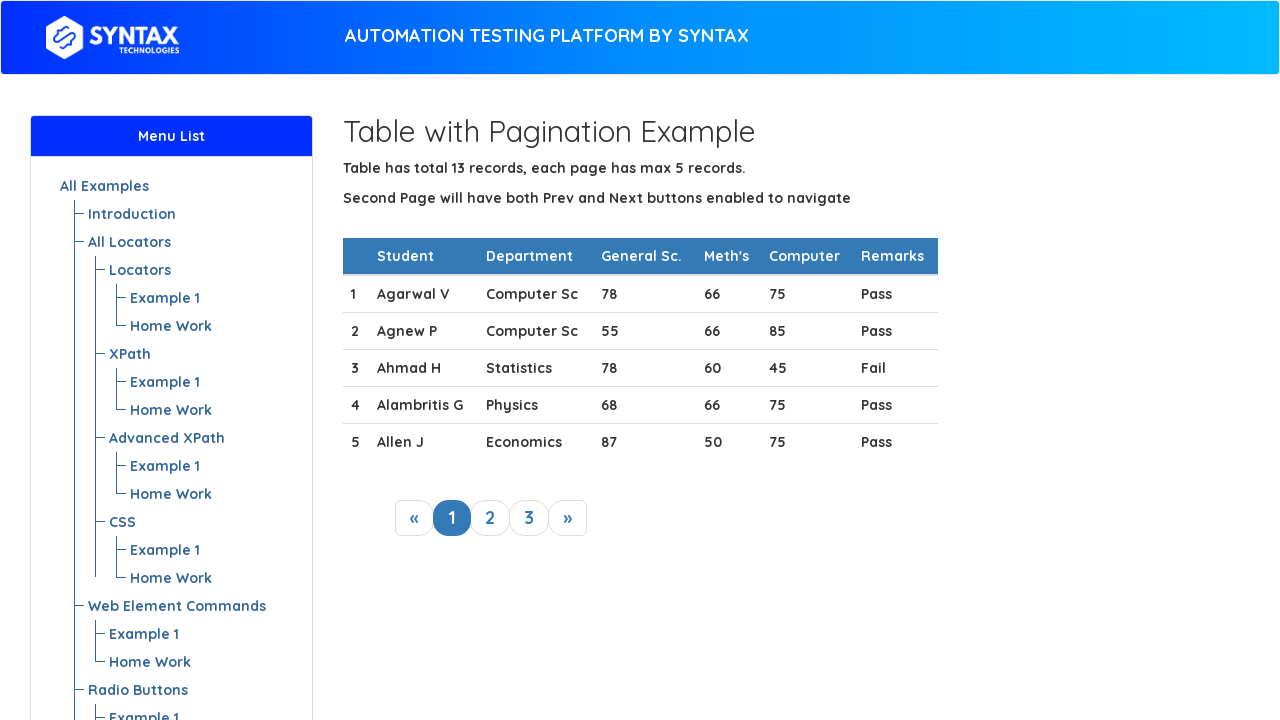

Retrieved text from row 1: '
                1
                Agarwal V
                Computer Sc
                78
                66
                75
                Pass
              '
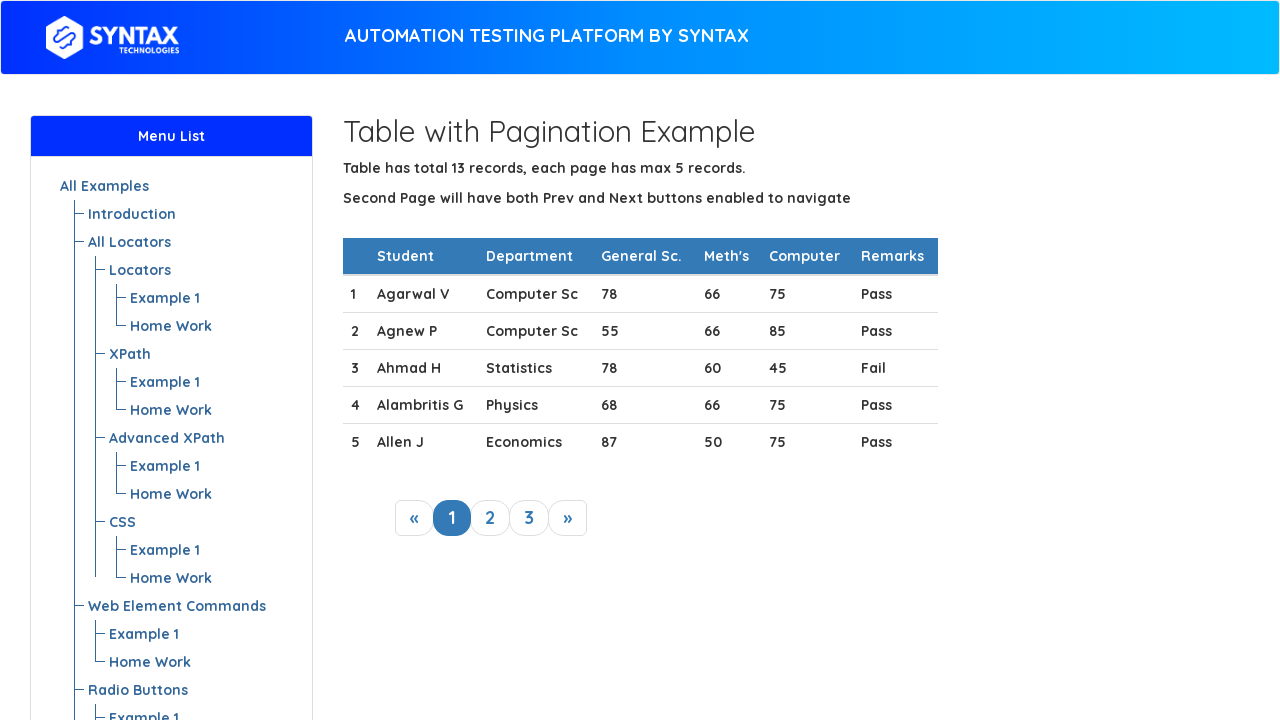

Retrieved text from row 2: '
                2
                Agnew P
                Computer Sc
                55
                66
                85
                Pass
              '
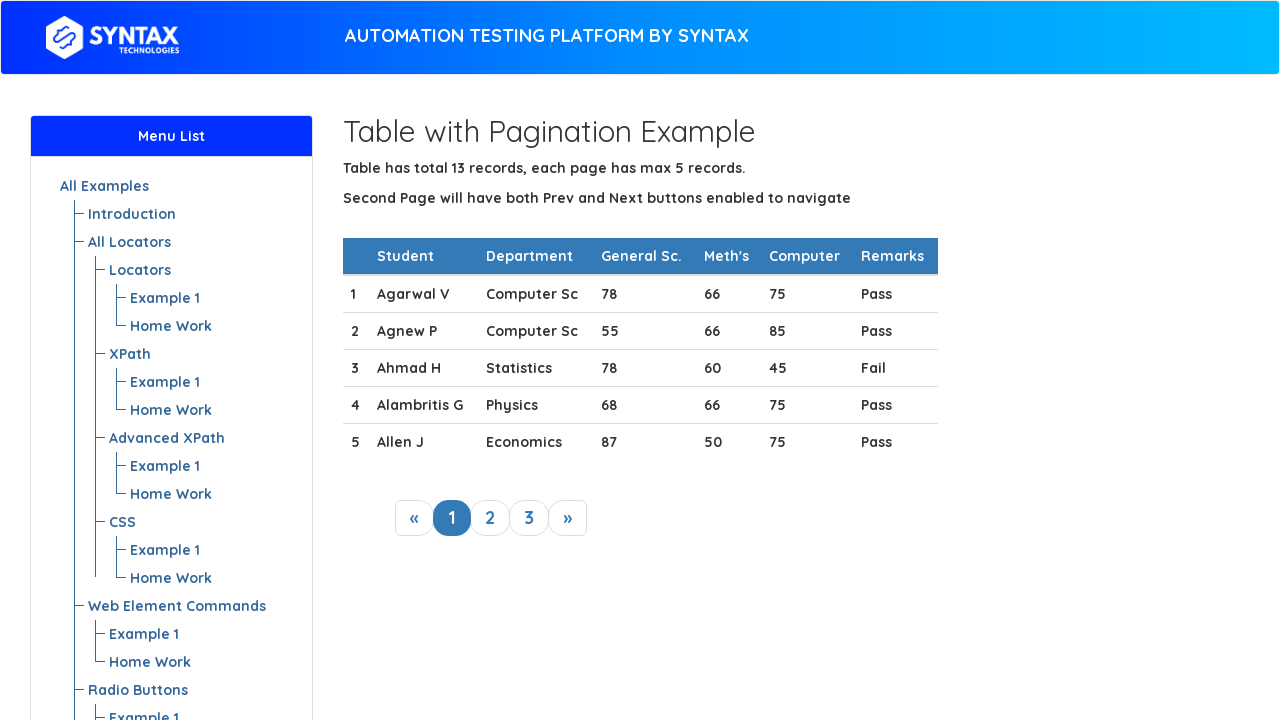

Retrieved text from row 3: '
                3

                Ahmad H
                Statistics 
                78
                60
                45
                Fail
              '
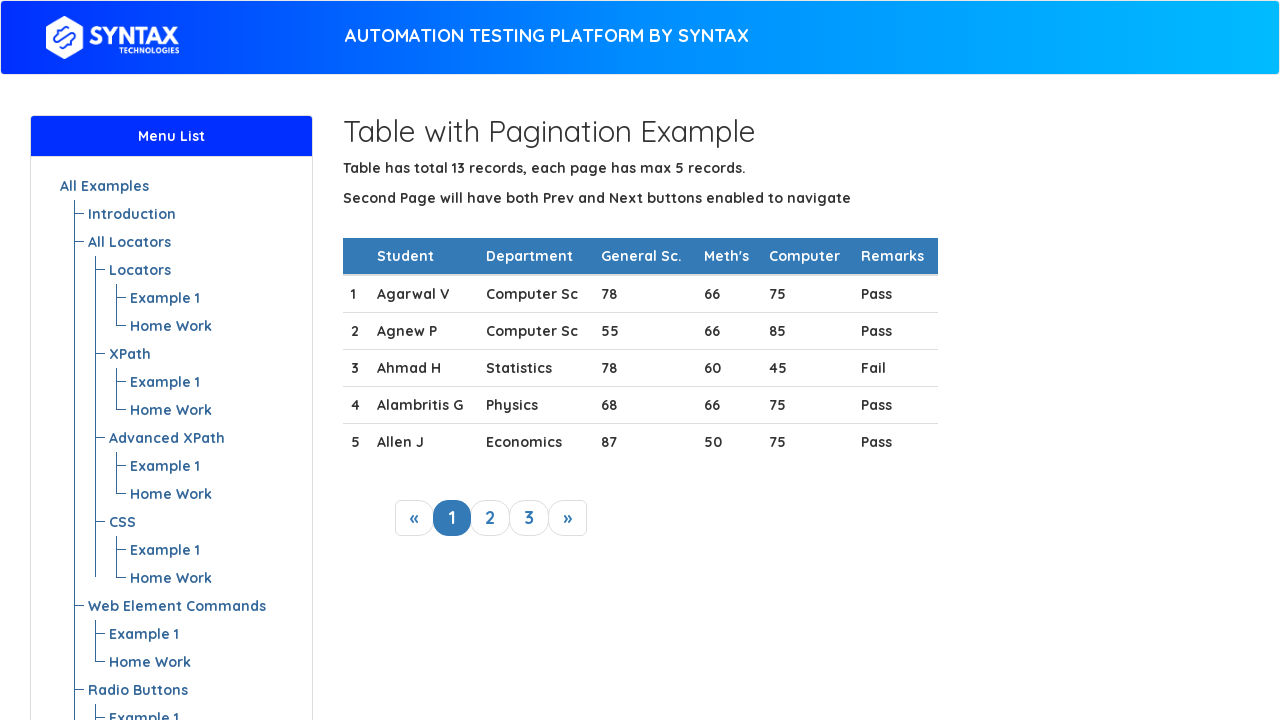

Retrieved text from row 4: '
                4

                Alambritis G
                Physics
                68
                66
                75
                Pass
              '
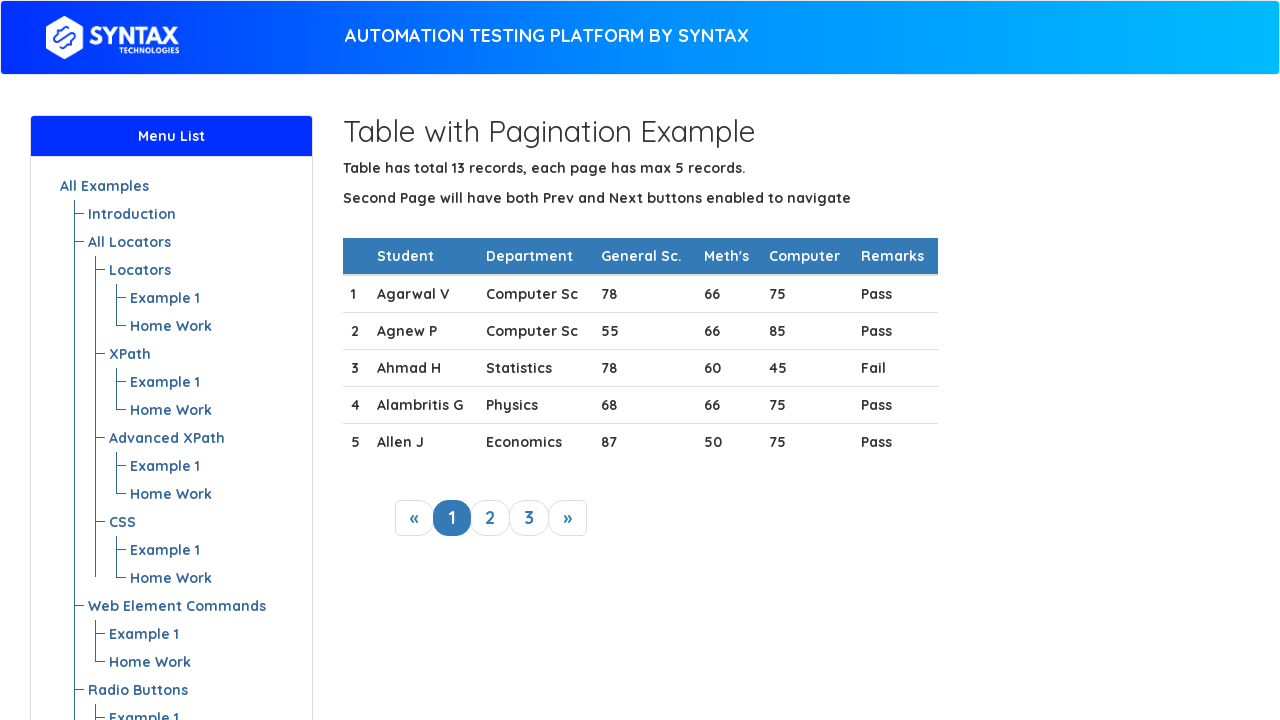

Retrieved text from row 5: '
                5

                Allen J
                Economics
                87
                50
                75
                Pass
              '
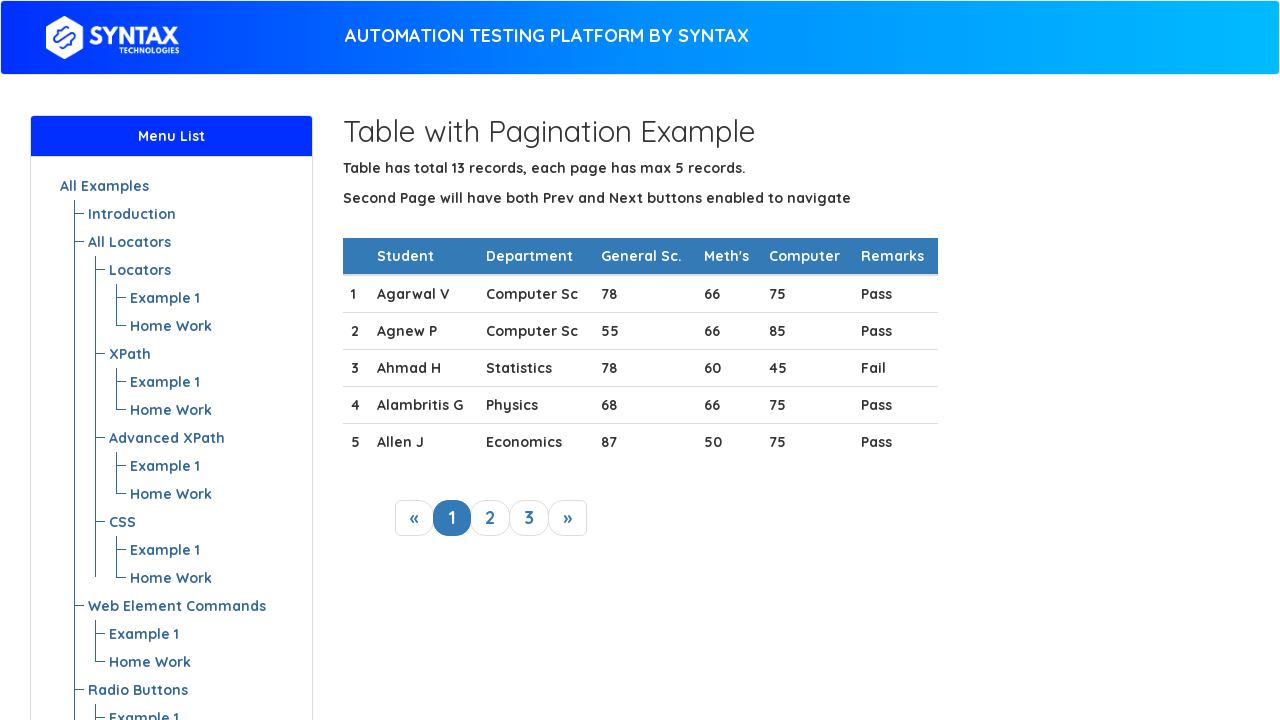

Clicked next button to navigate to page 2 at (568, 518) on a.next_link
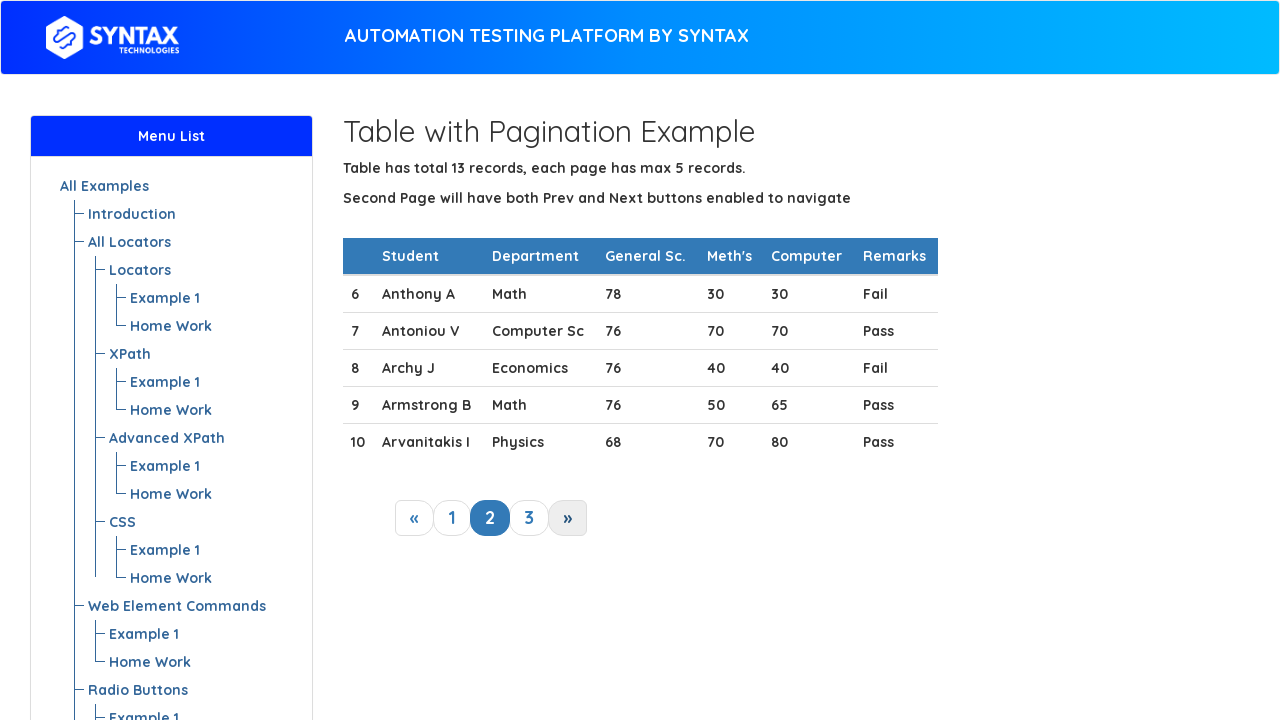

Waited for table to update after pagination
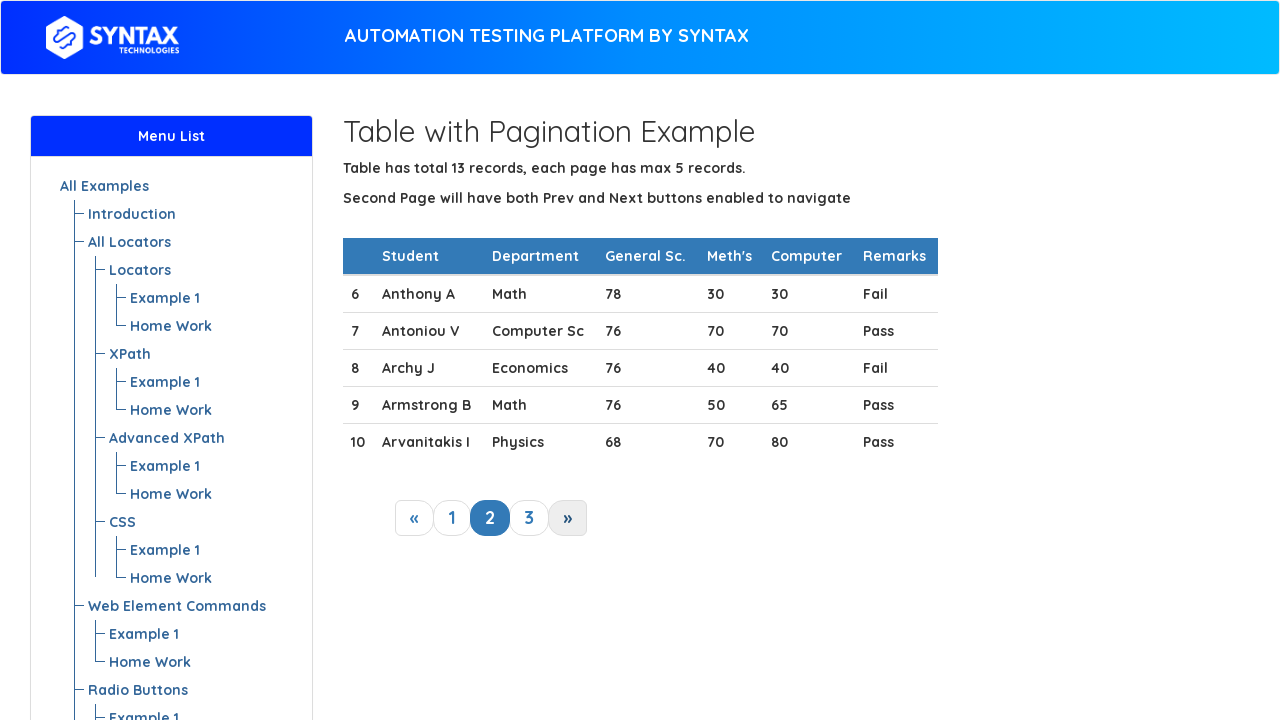

Counted 5 rows on page 2
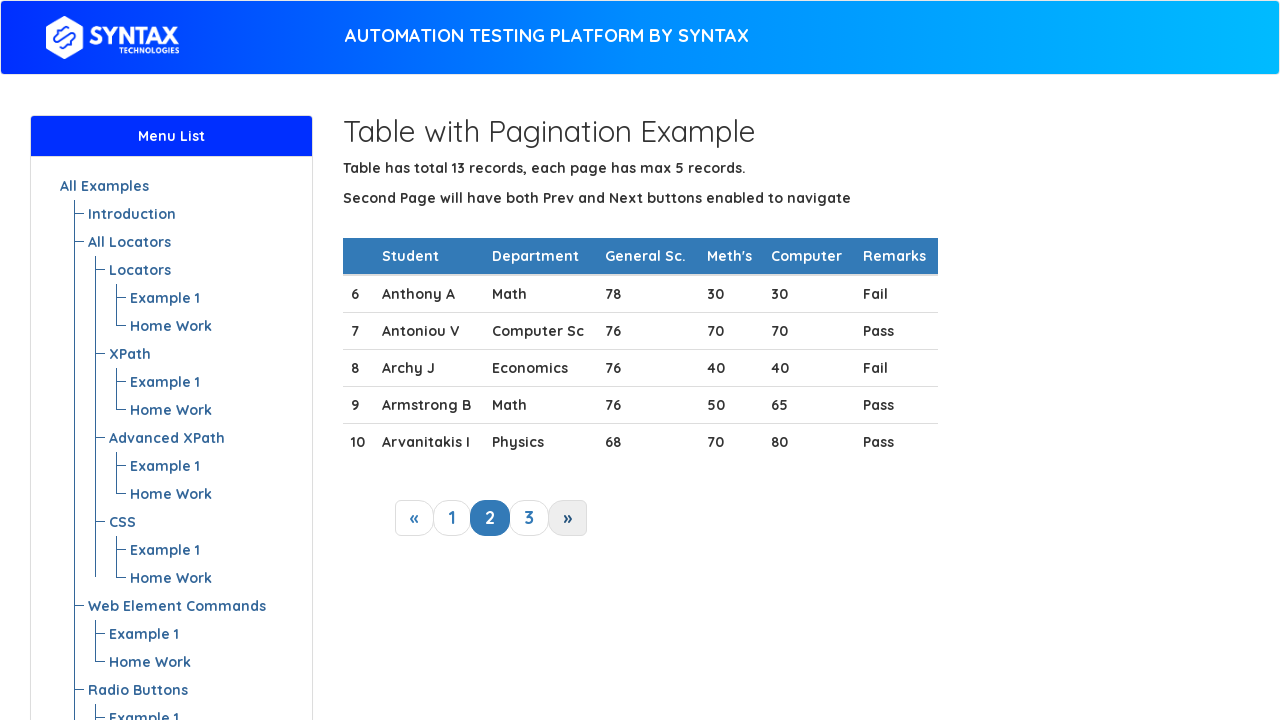

Retrieved text from row 1: '6Anthony AMath783030Fail'
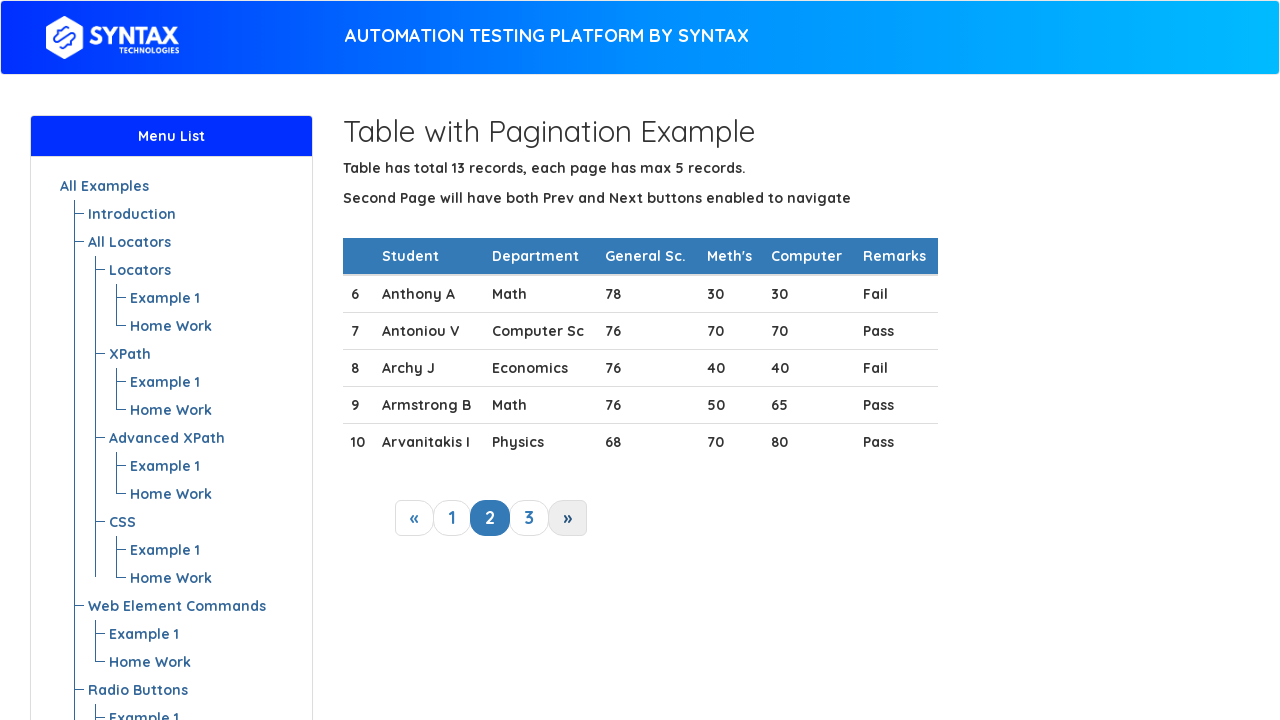

Retrieved text from row 2: '7Antoniou VComputer Sc767070Pass'
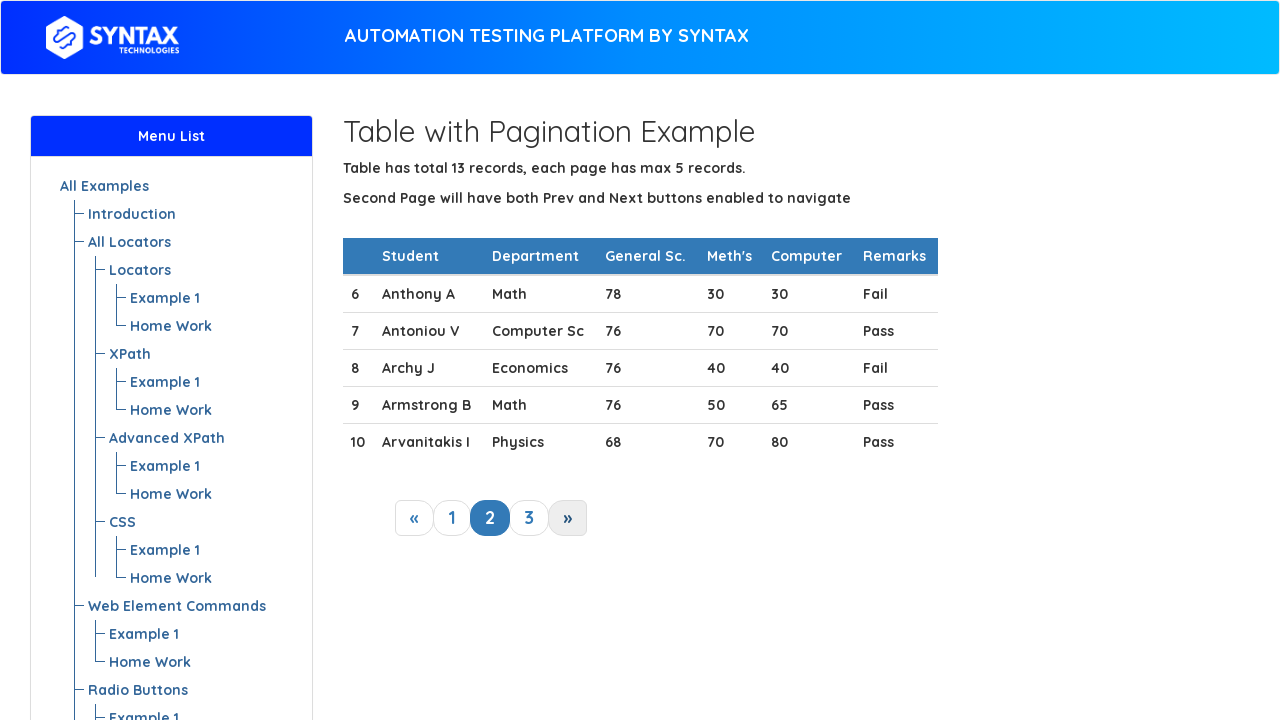

Retrieved text from row 3: '8Archy JEconomics764040Fail'
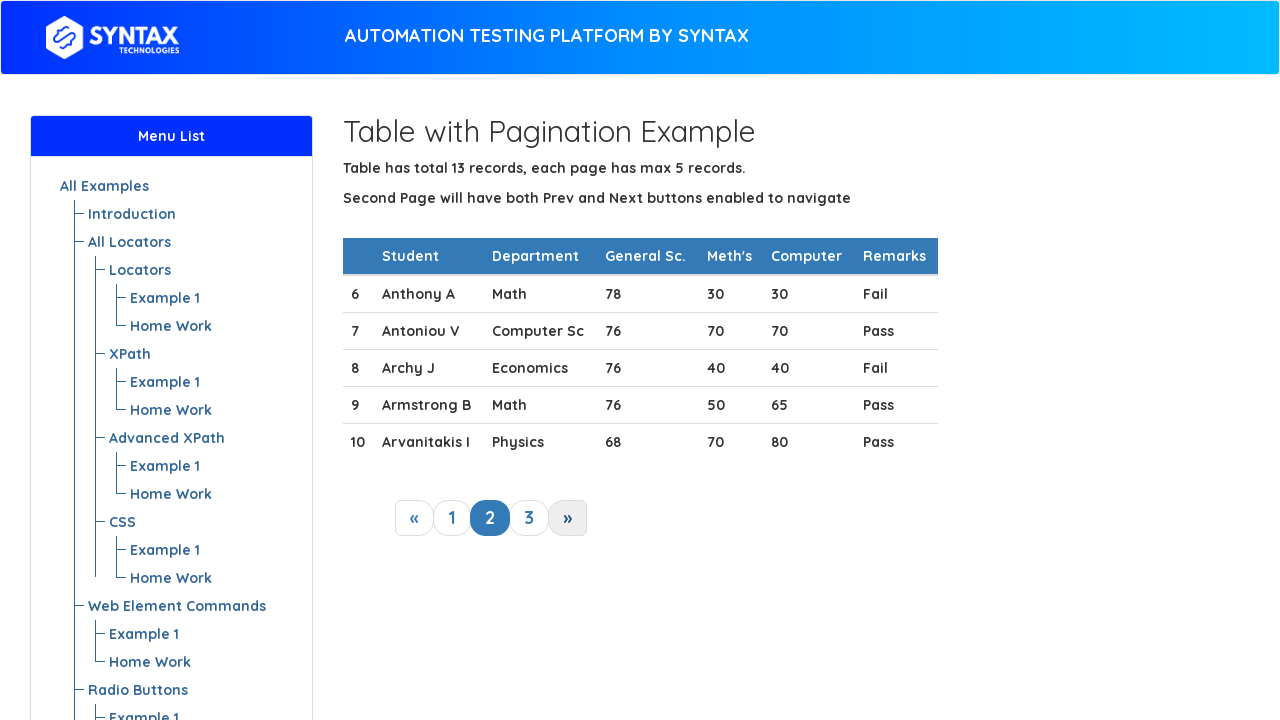

Found target row 'Archy J' on page 2
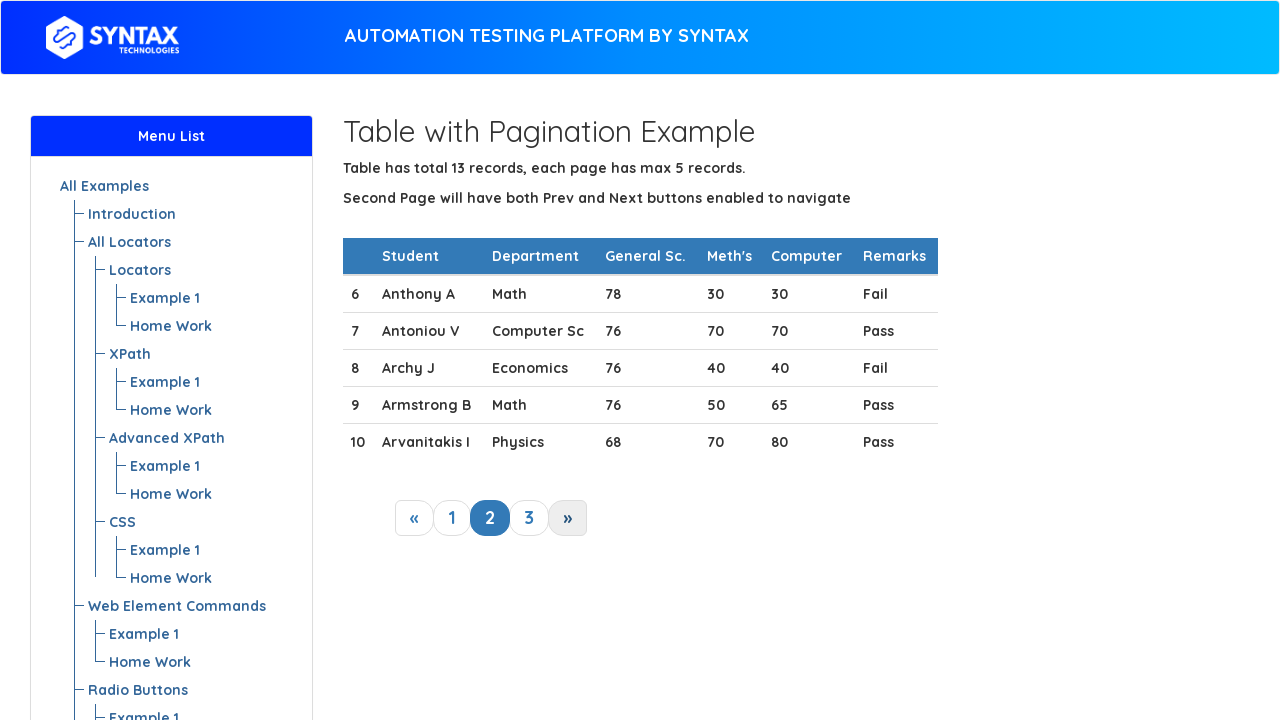

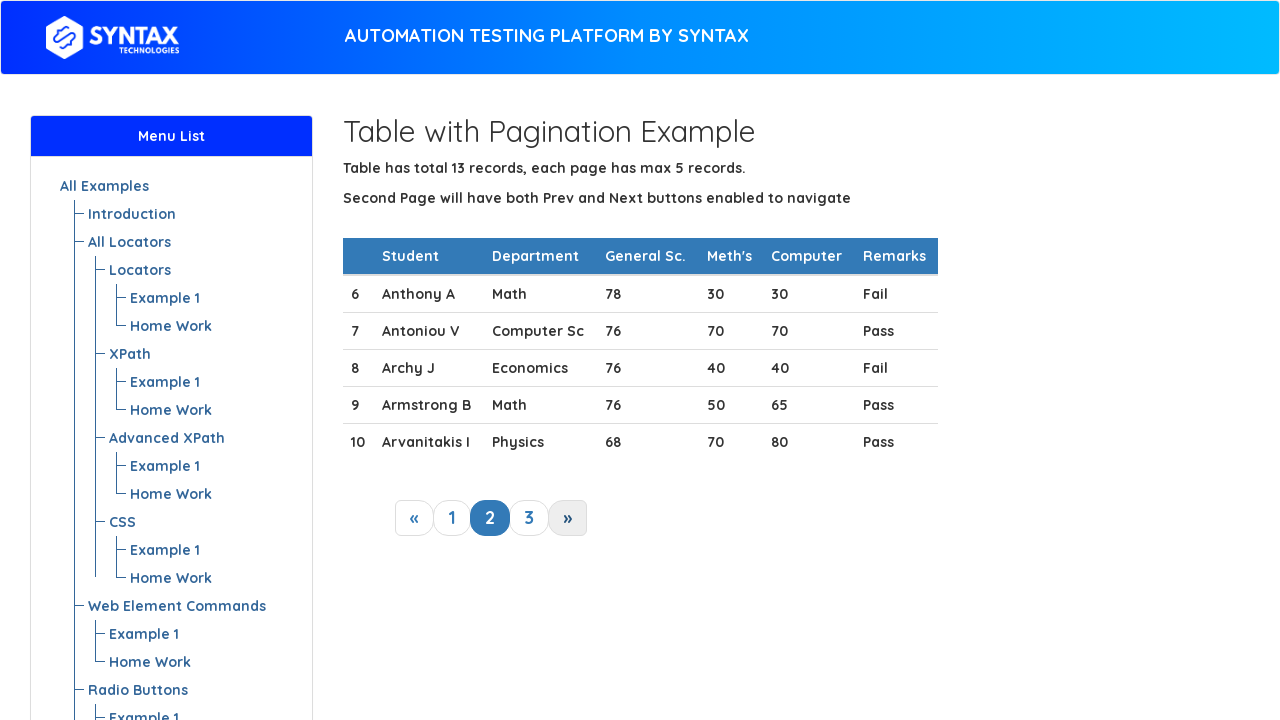